Opens the Portnov website homepage

Starting URL: https://portnov.com

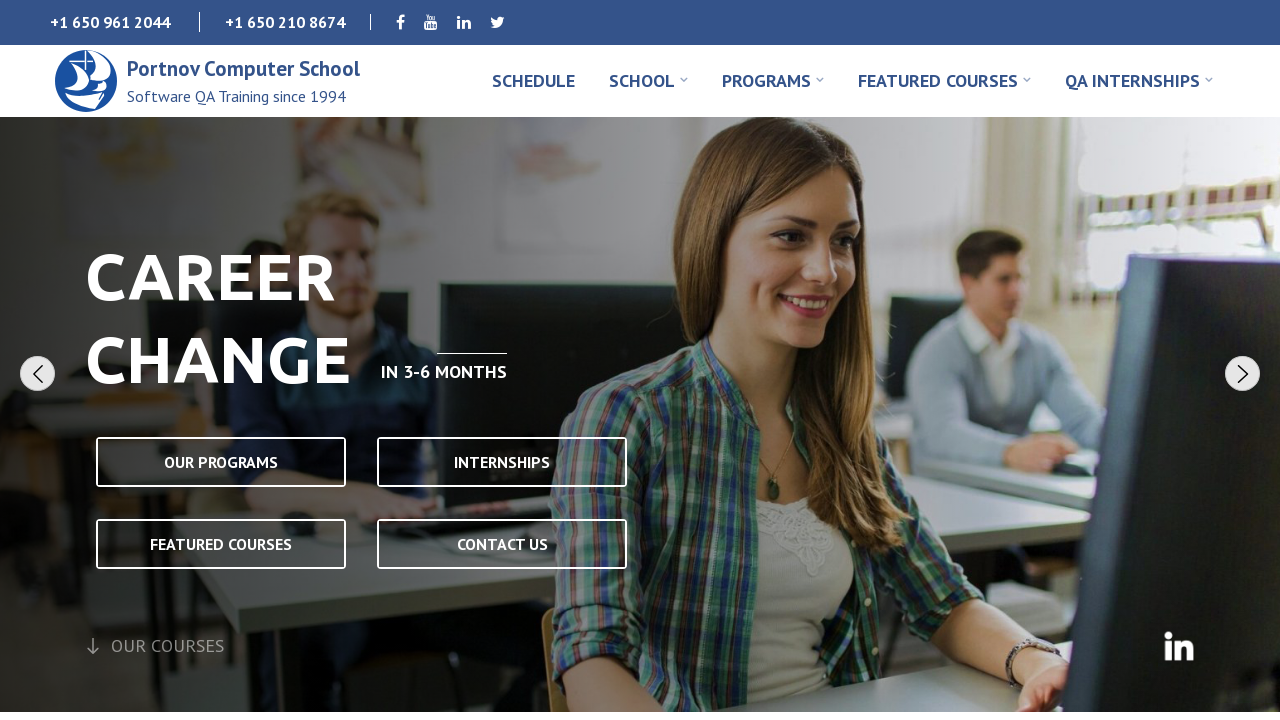

Portnov website homepage fully loaded
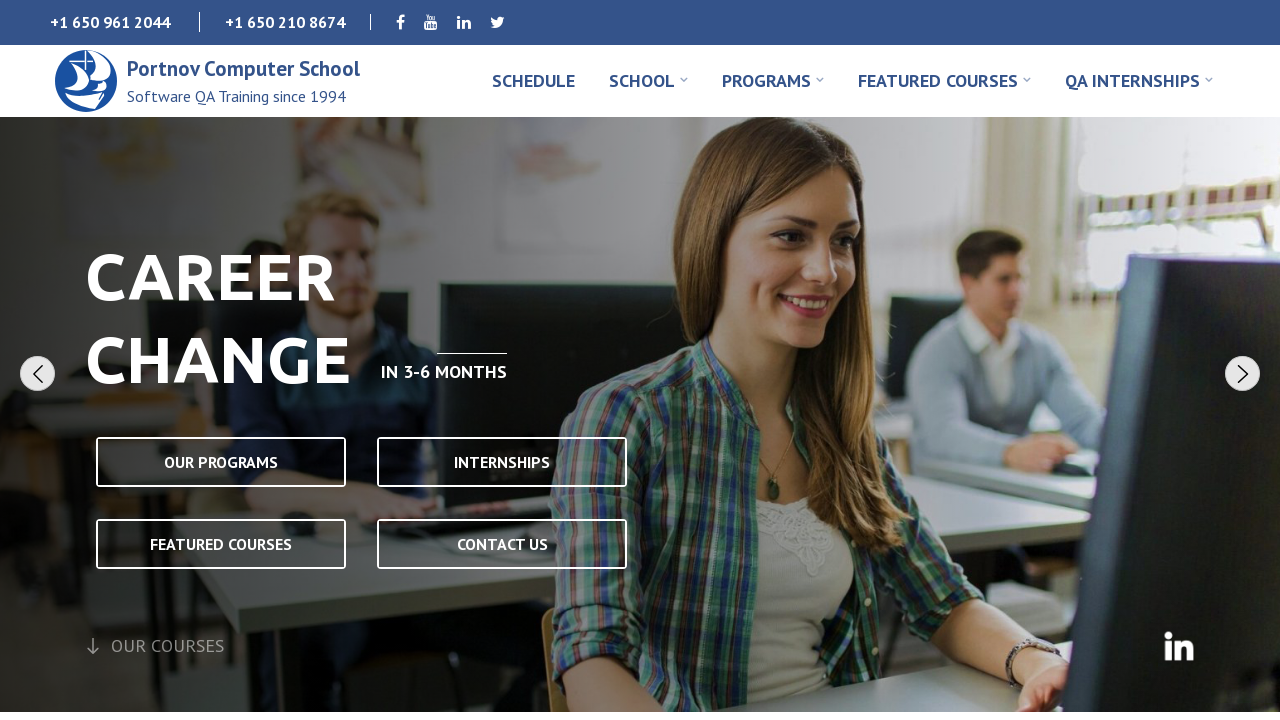

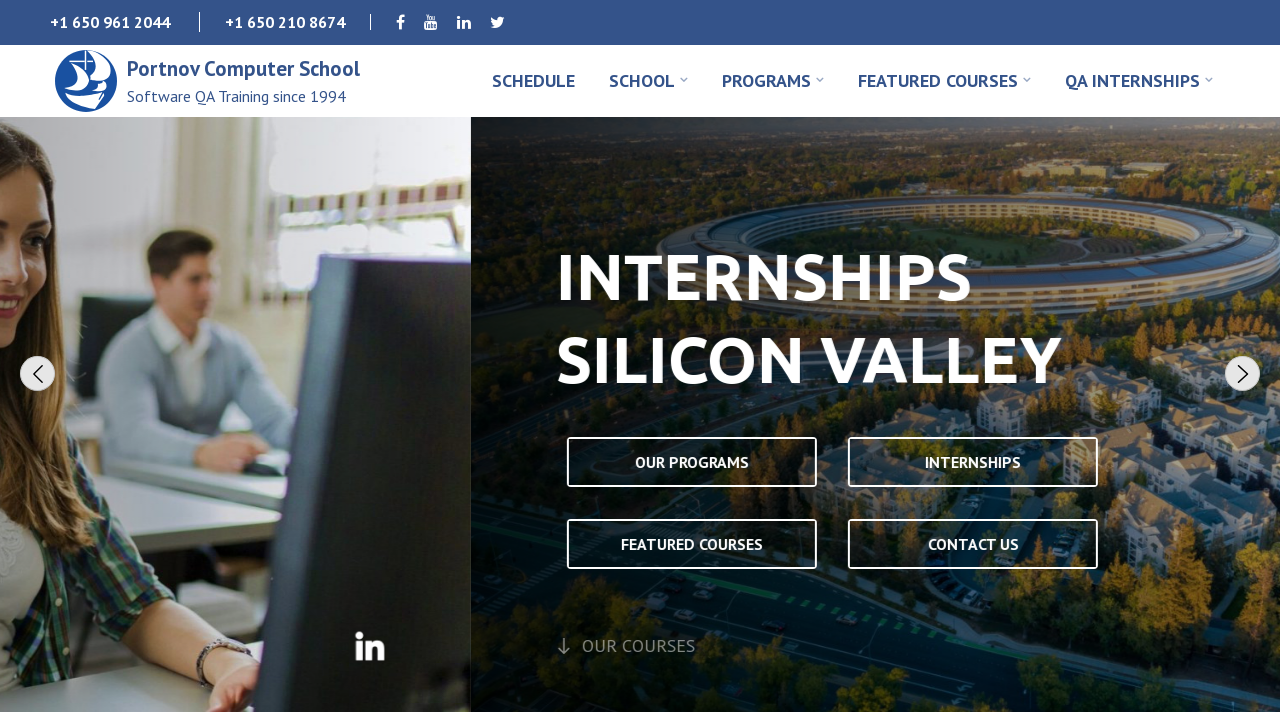